Tests registration form username field with emojis and mixed case, length less than 50.

Starting URL: https://buggy.justtestit.org/register

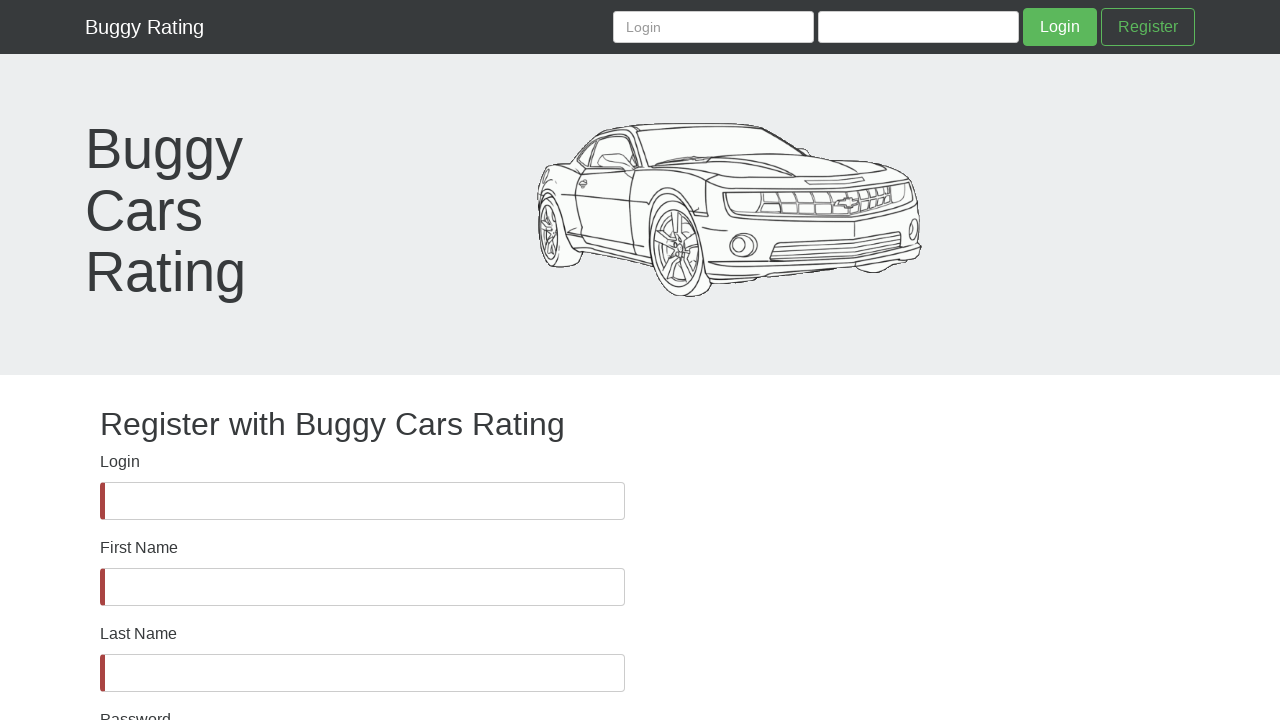

Waited for username field to be visible
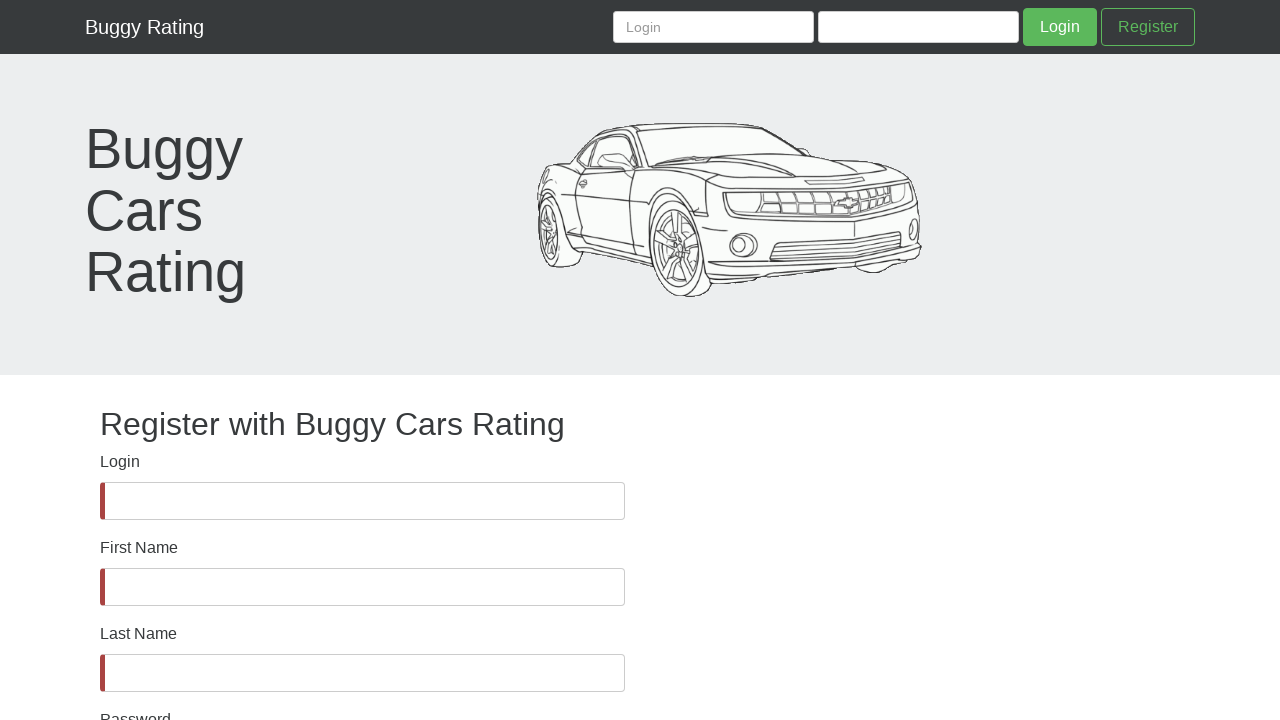

Filled username field with emojis and mixed case characters (less than 50 characters total) on #username
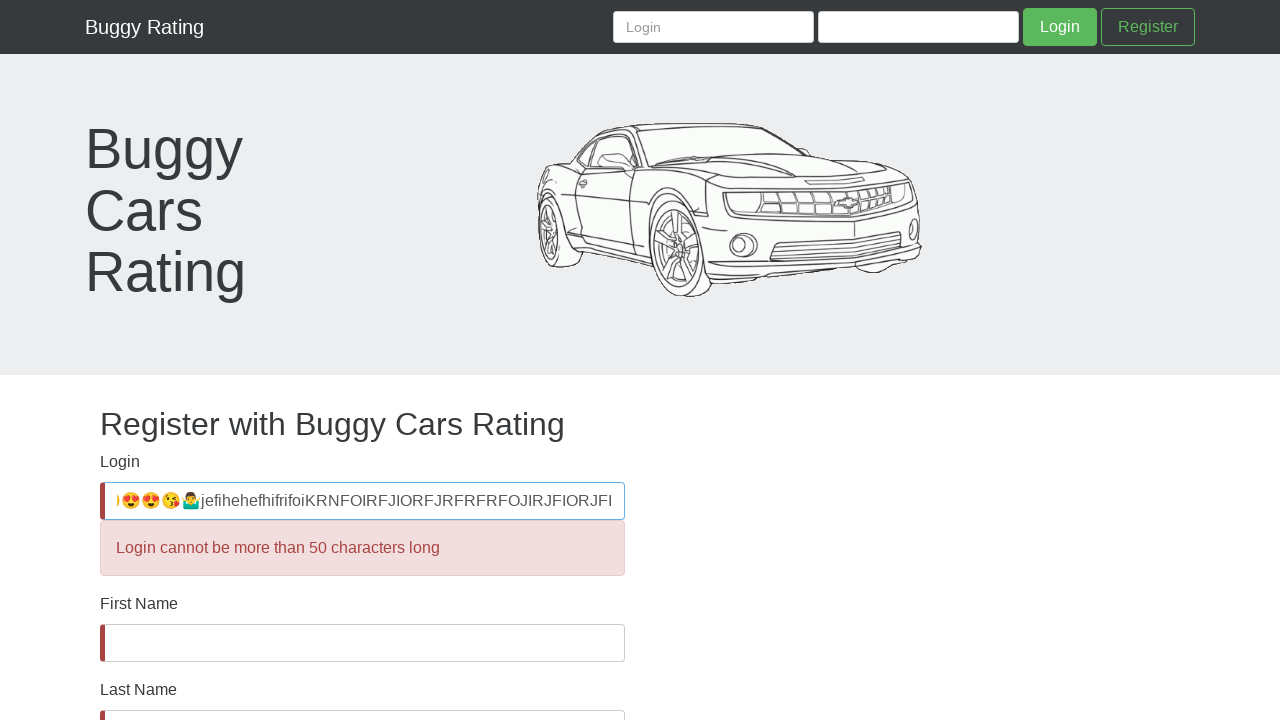

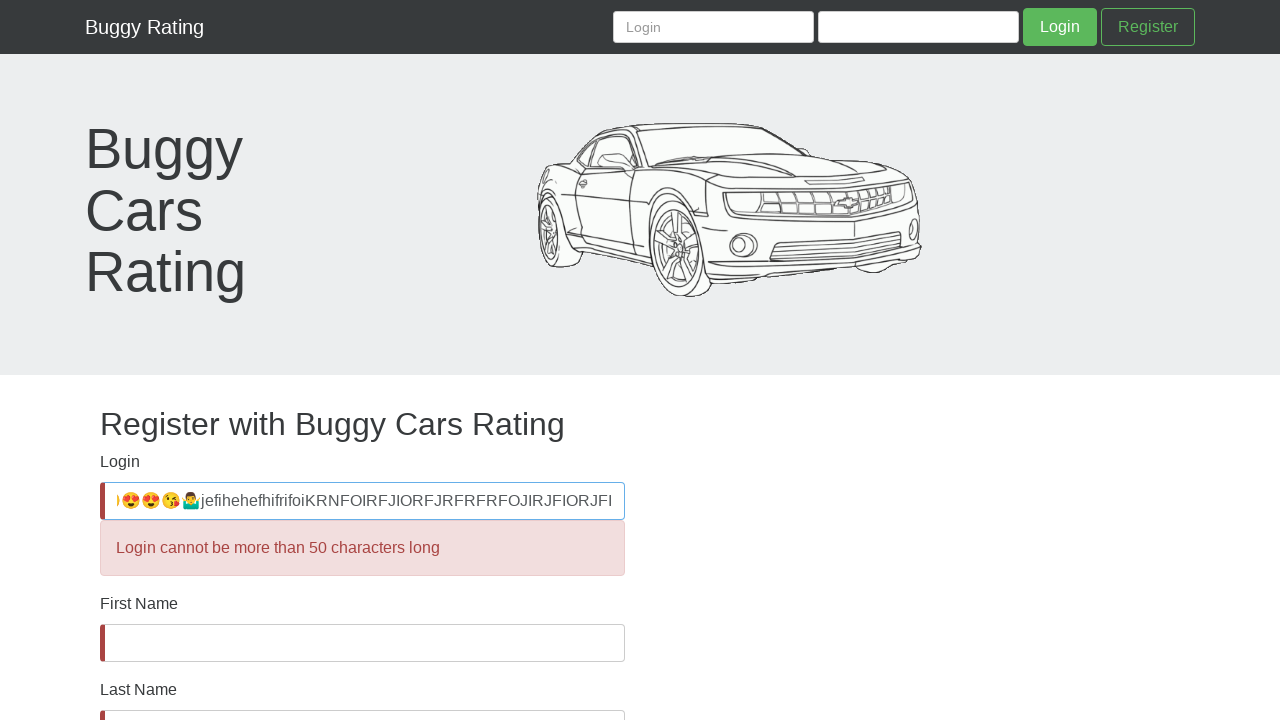